Tests JavaScript prompt alert functionality by clicking the JS Prompt button, entering text into the alert dialog, accepting it, and verifying the result message is displayed correctly.

Starting URL: https://the-internet.herokuapp.com/javascript_alerts

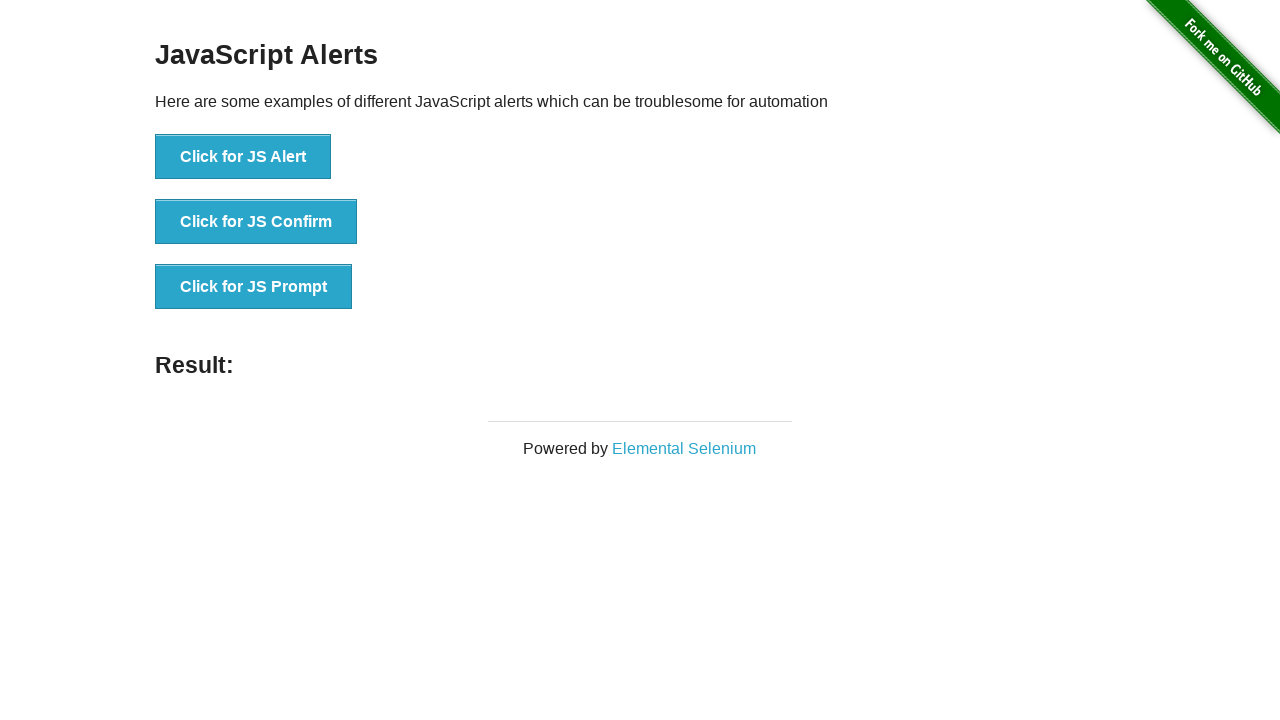

Clicked the JS Prompt button at (254, 287) on xpath=//button[@onclick='jsPrompt()']
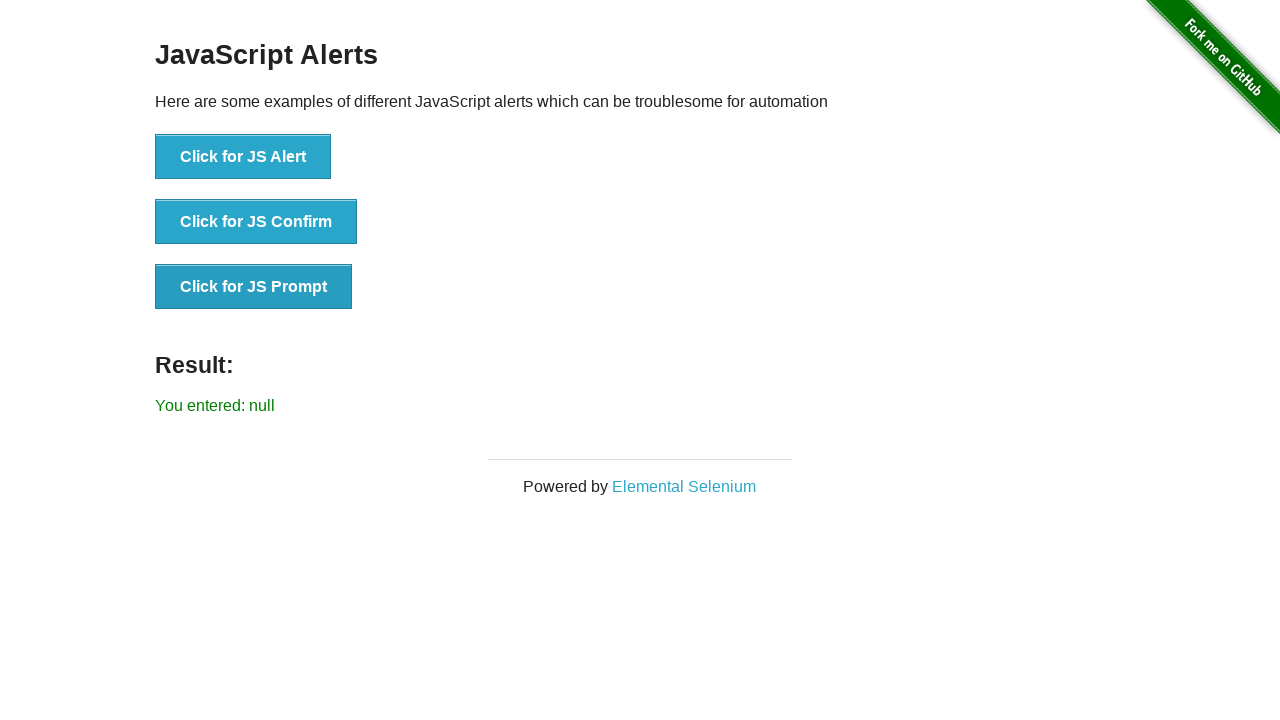

Registered dialog handler to accept prompt with 'Techtorial'
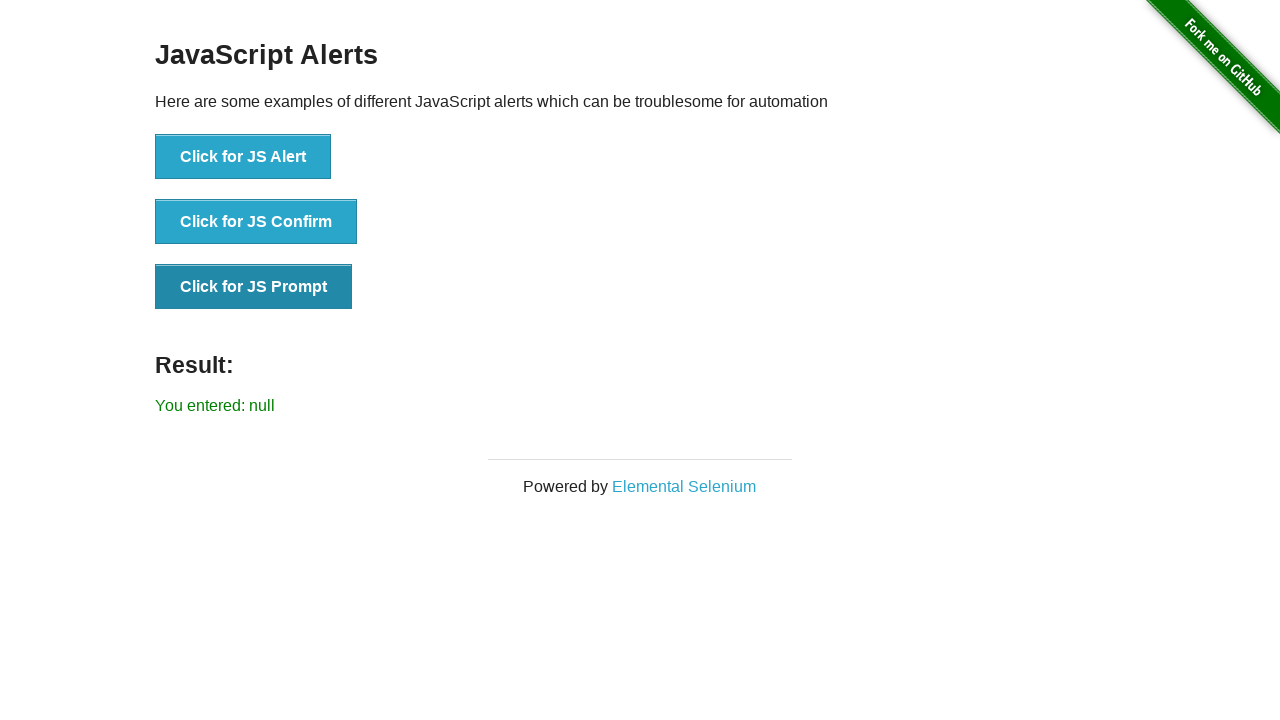

Registered once dialog handler for next prompt
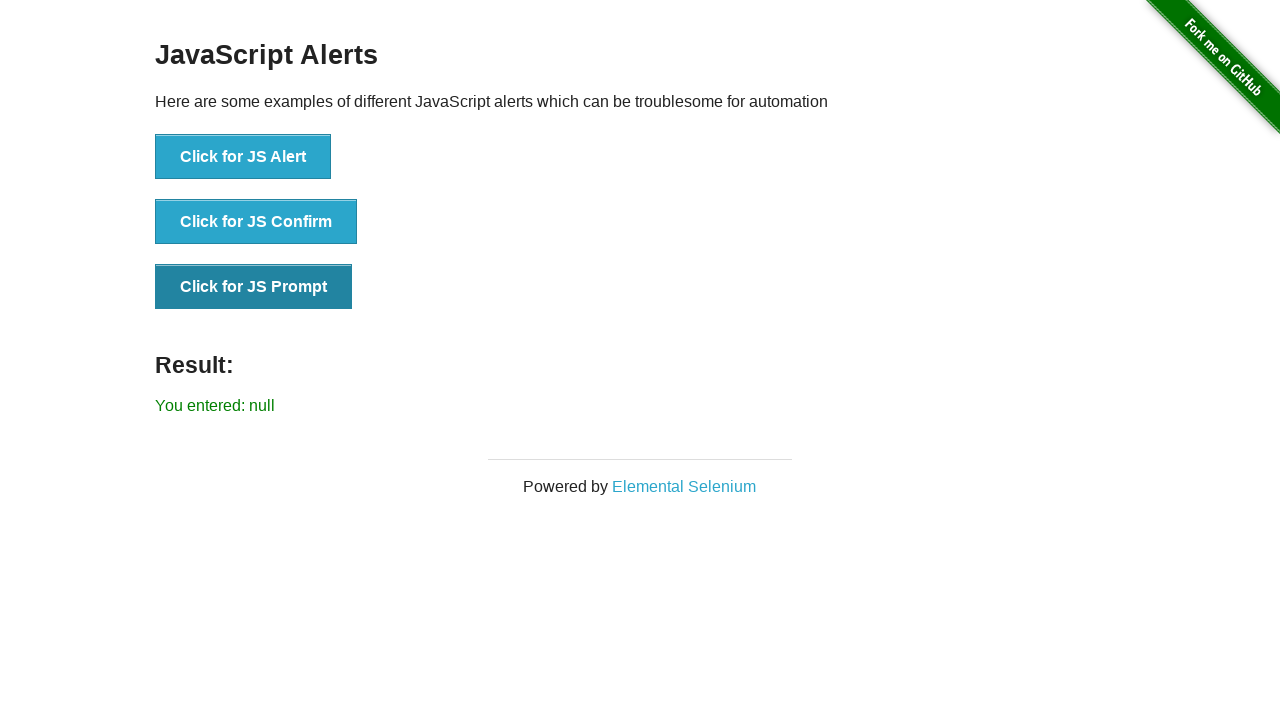

Clicked the JS Prompt button again to trigger dialog at (254, 287) on xpath=//button[@onclick='jsPrompt()']
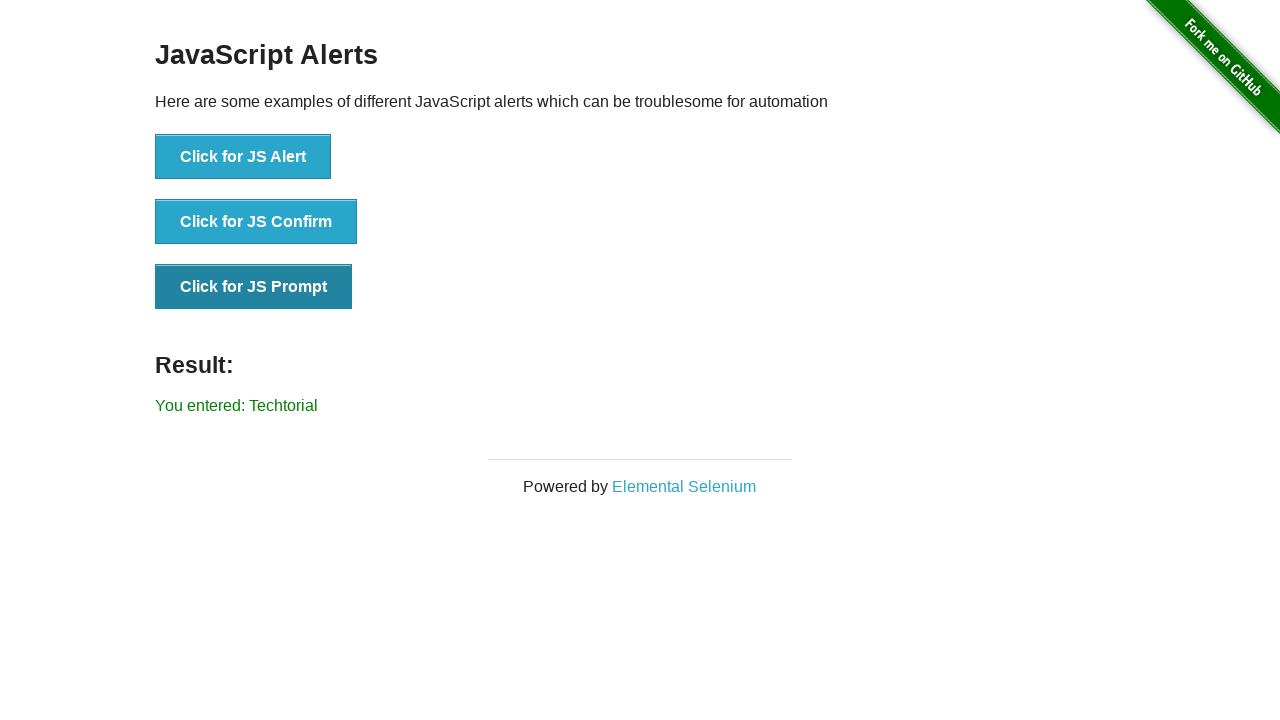

Result message element appeared
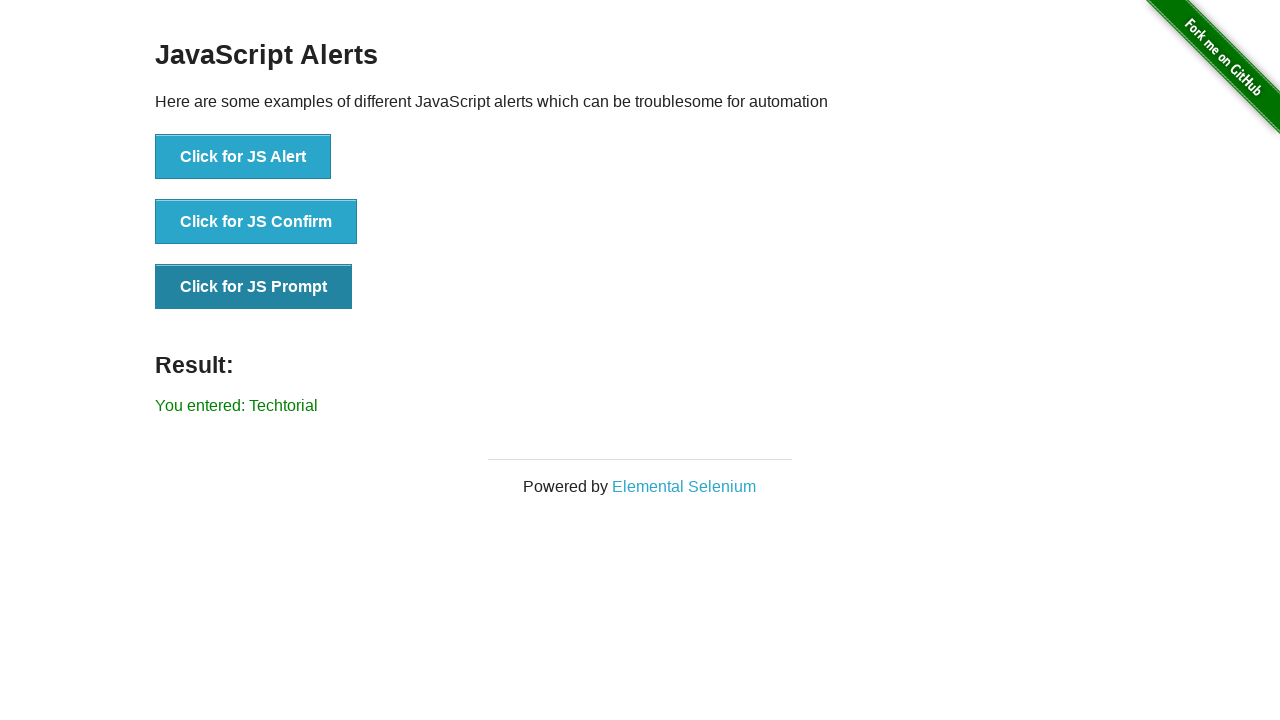

Retrieved result text: 'You entered: Techtorial'
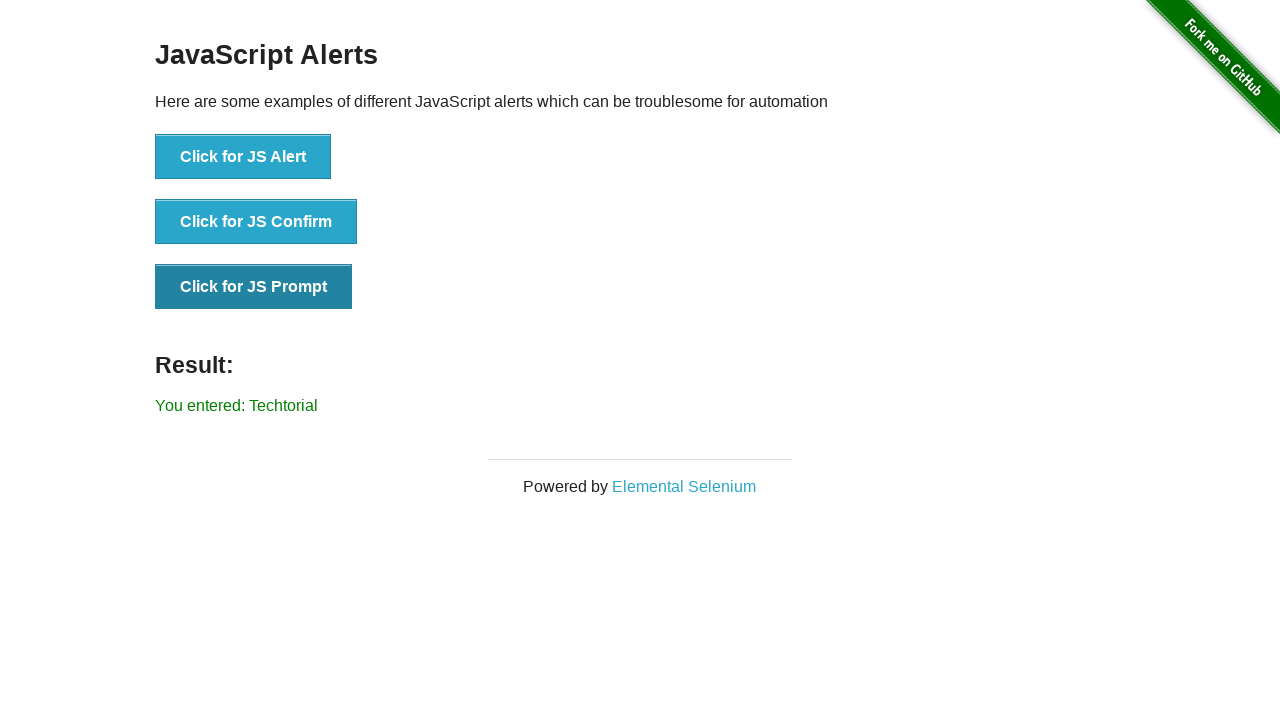

Verified result message matches expected text 'You entered: Techtorial'
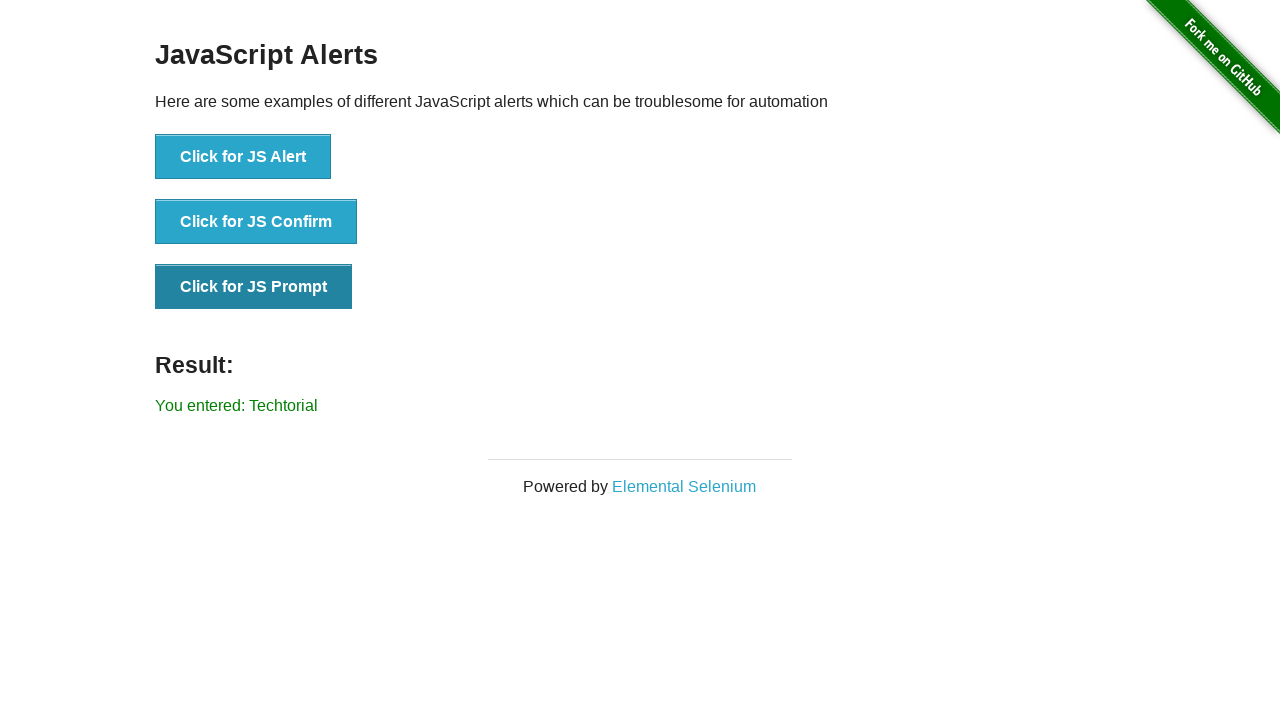

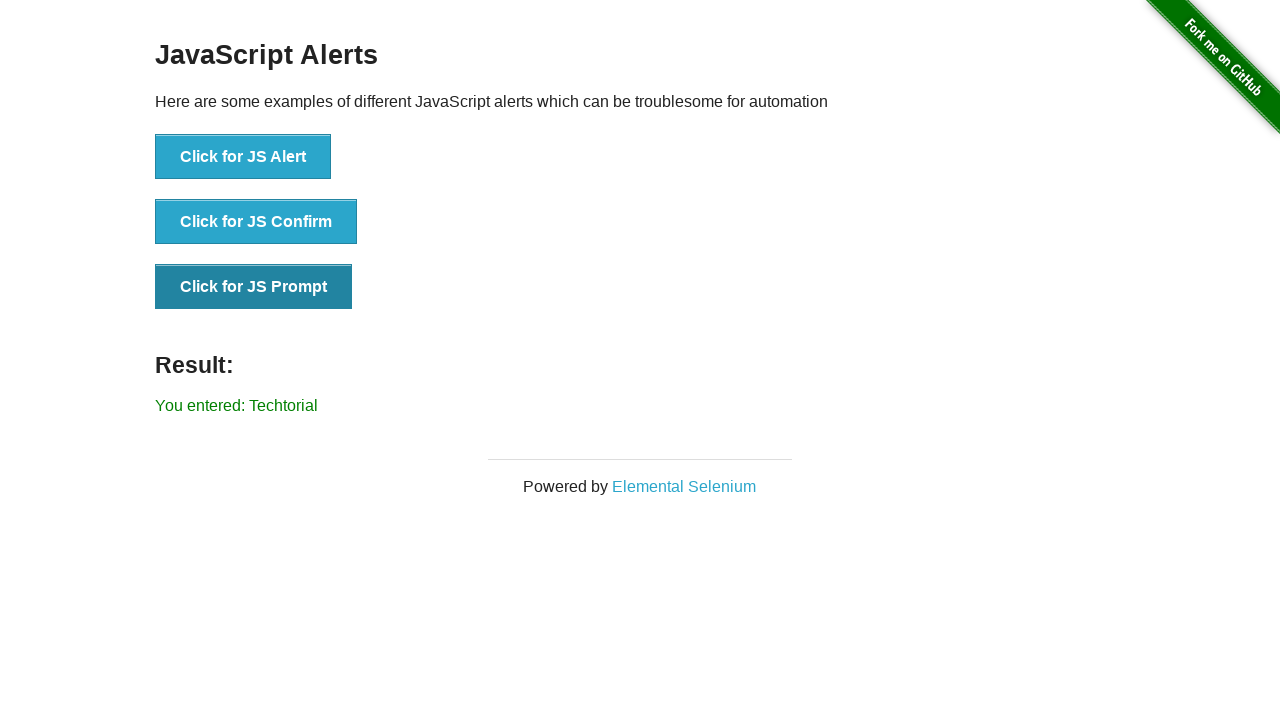